Tests sorting the "Due" column in ascending order using more semantic class-based locators on the second table.

Starting URL: http://the-internet.herokuapp.com/tables

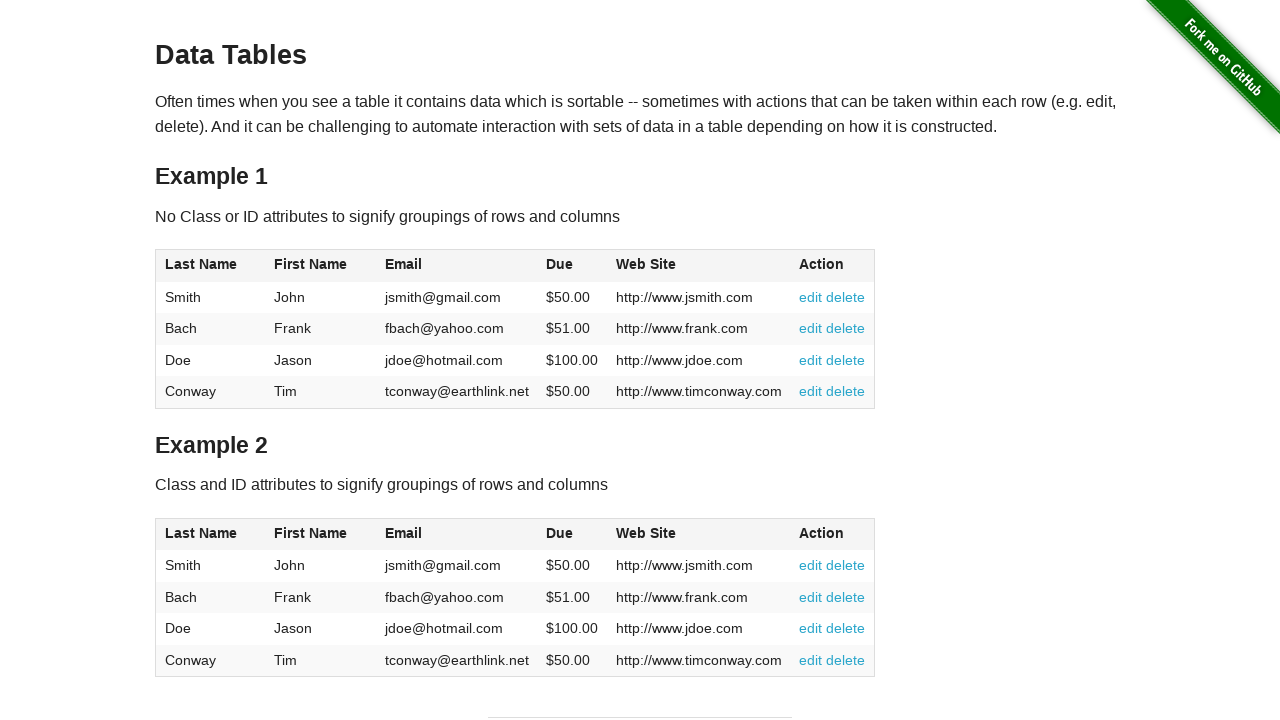

Clicked the Due column header in the second table to sort at (560, 533) on #table2 thead .dues
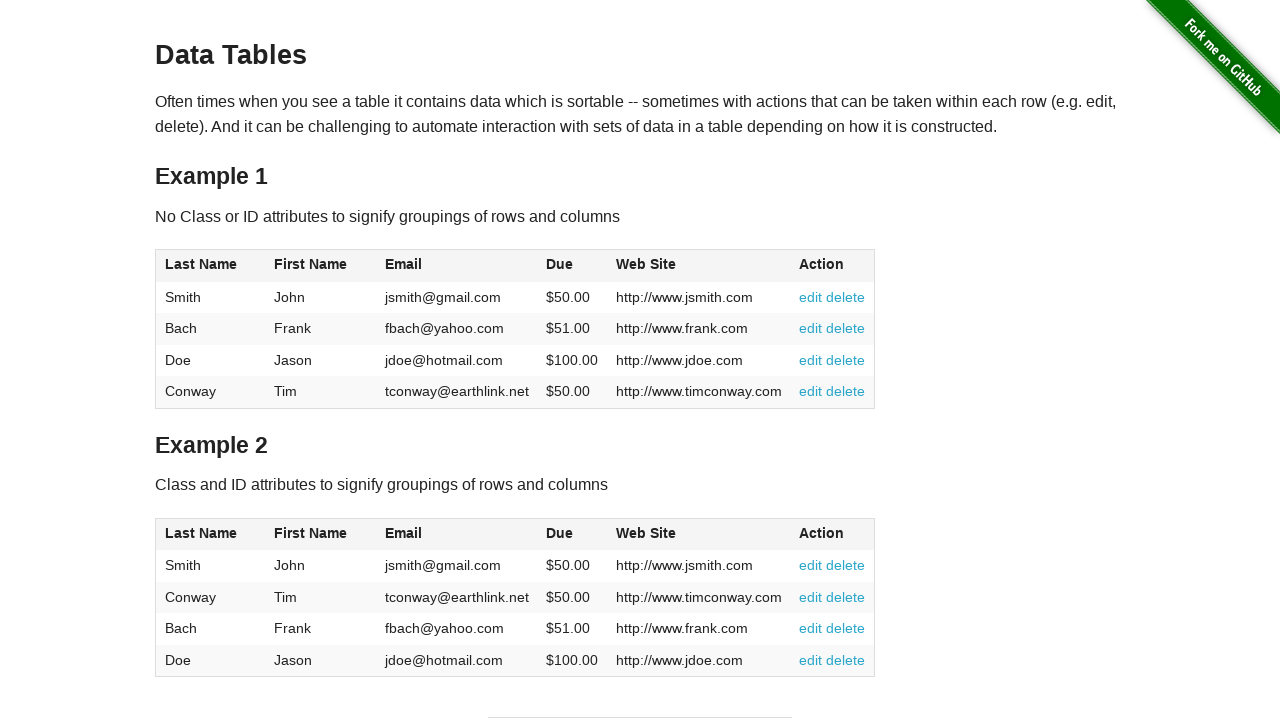

Verified the Due column in the second table is sorted and loaded
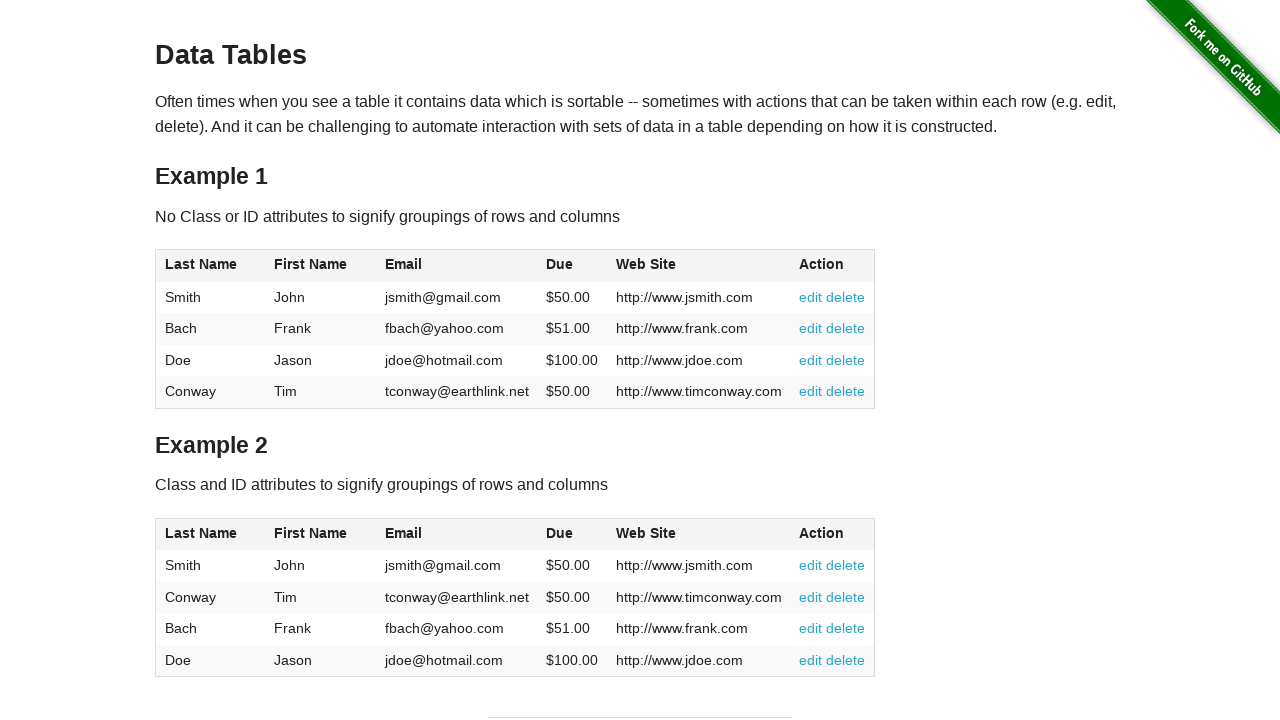

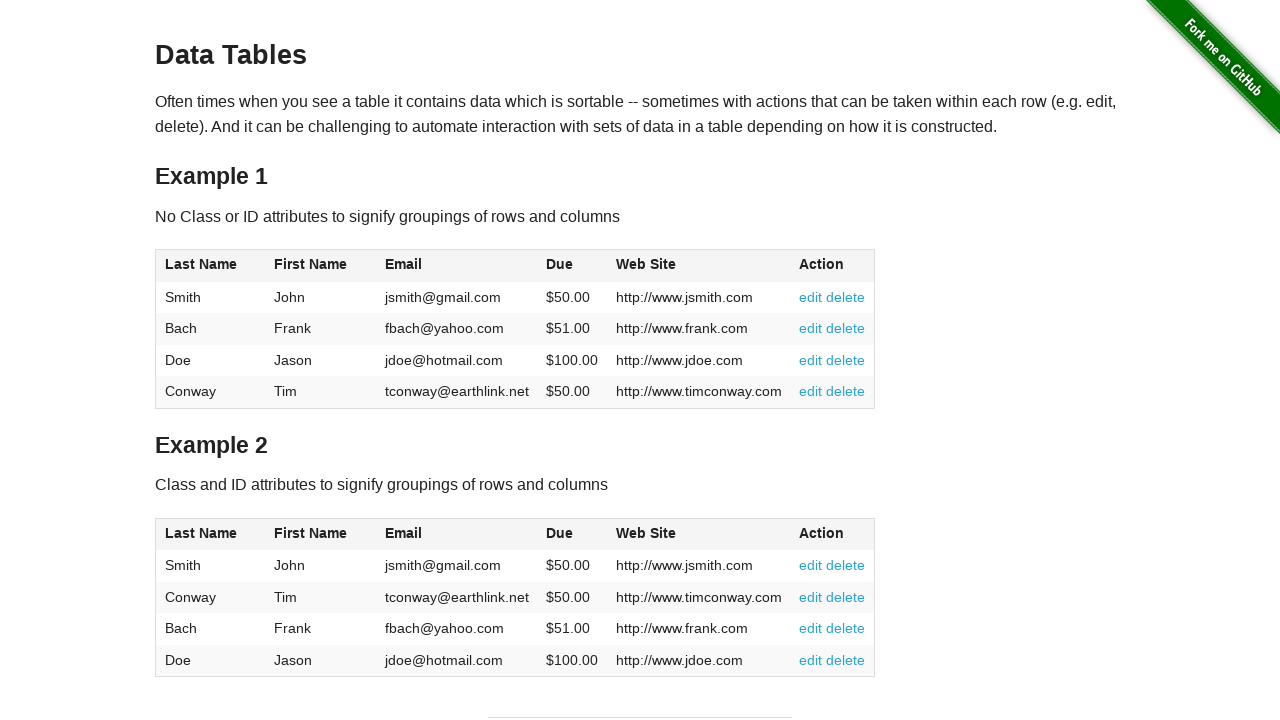